Tests that the browser back button works correctly with todo filters

Starting URL: https://demo.playwright.dev/todomvc

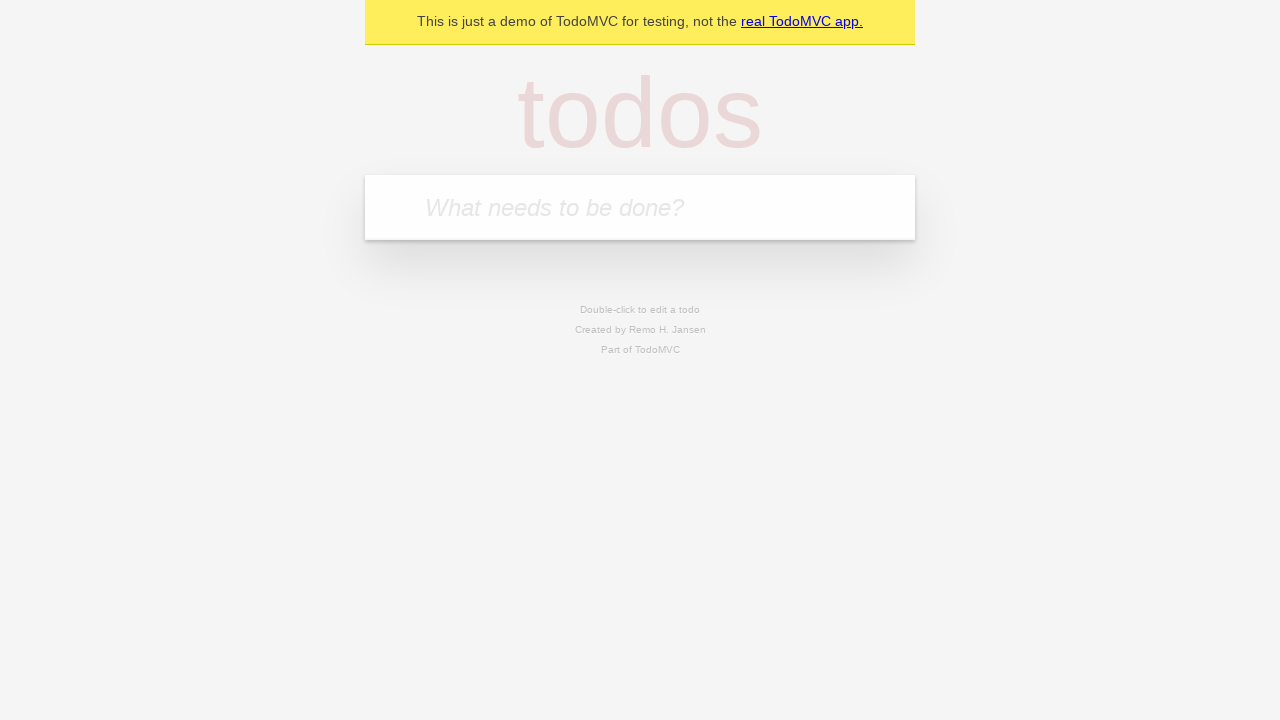

Filled todo input with 'buy some cheese' on internal:attr=[placeholder="What needs to be done?"i]
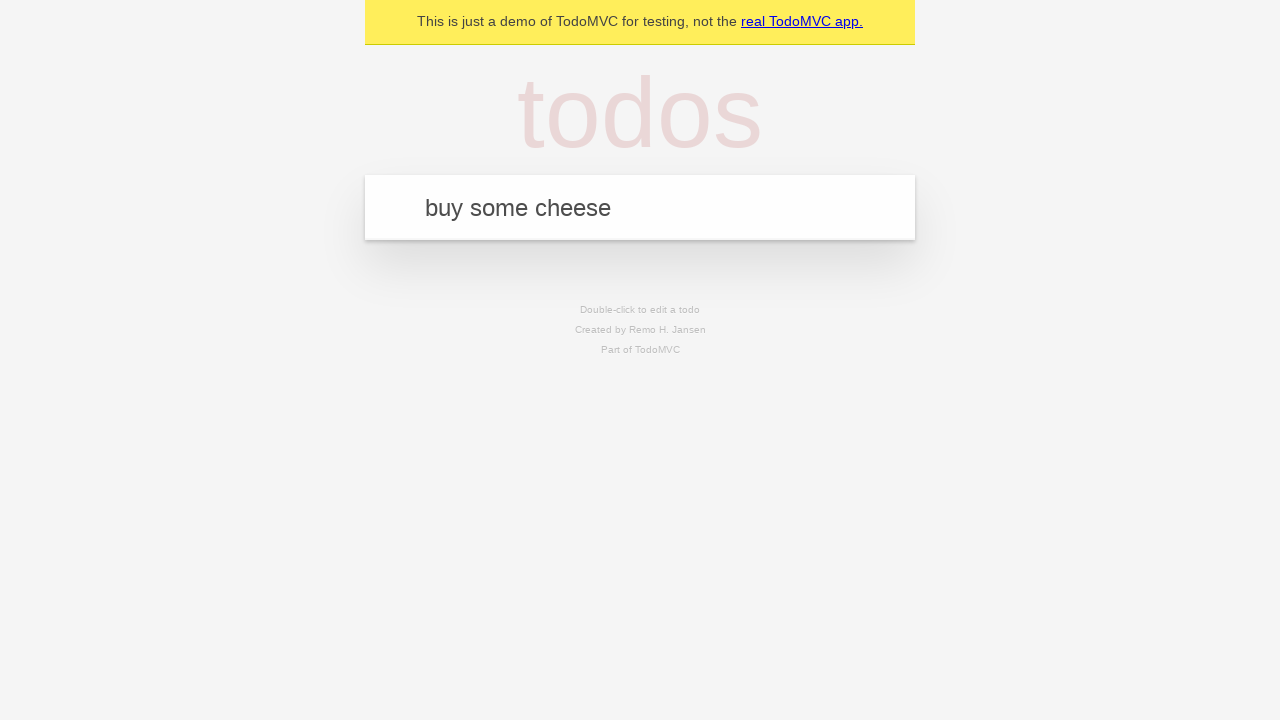

Pressed Enter to create first todo on internal:attr=[placeholder="What needs to be done?"i]
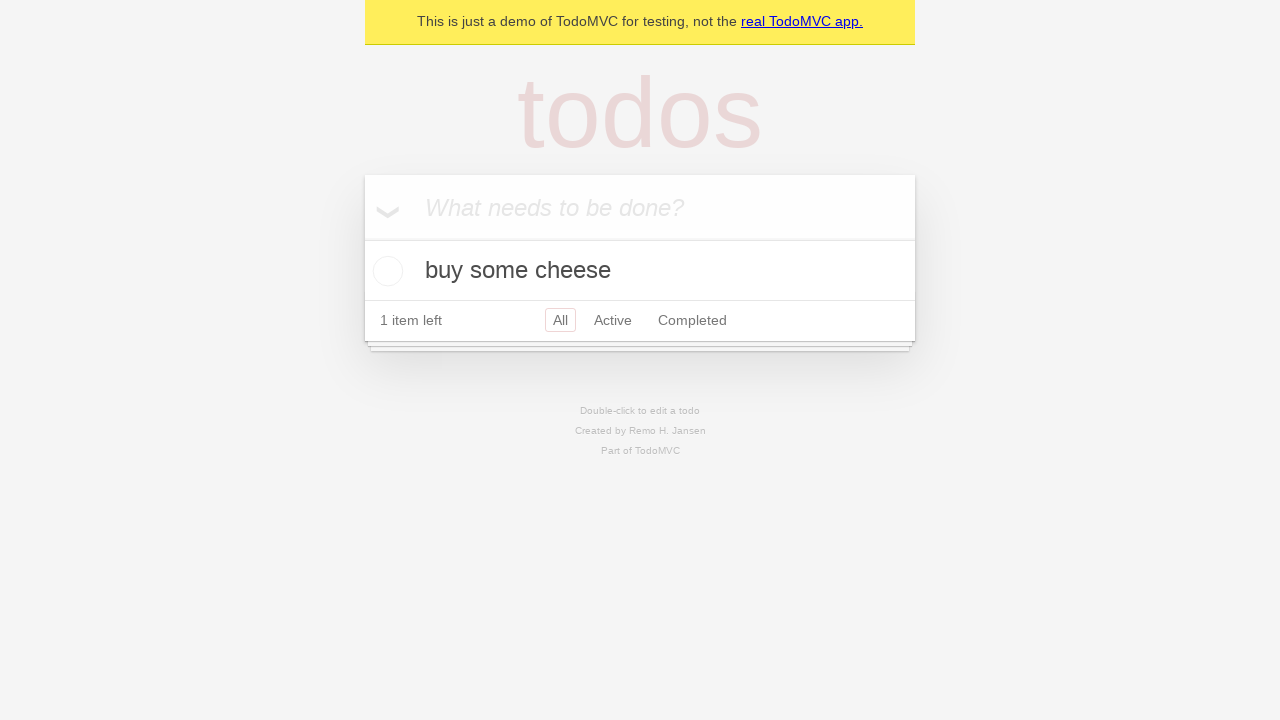

Filled todo input with 'feed the cat' on internal:attr=[placeholder="What needs to be done?"i]
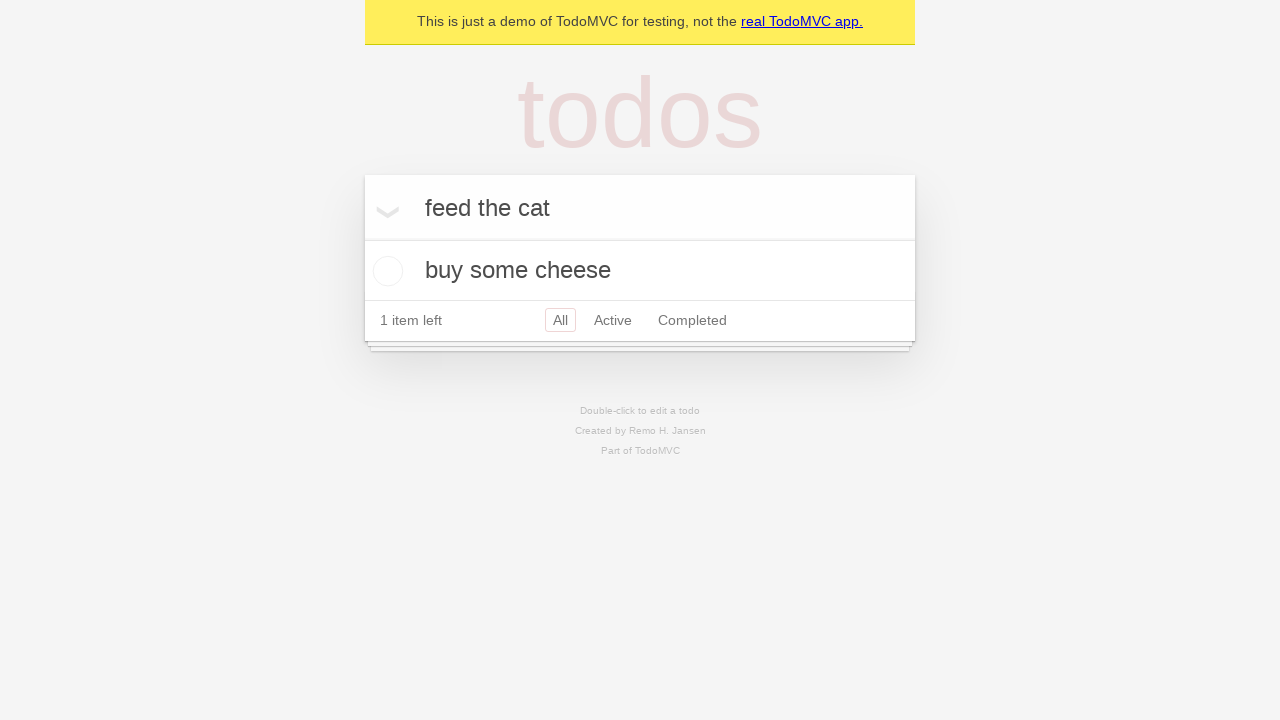

Pressed Enter to create second todo on internal:attr=[placeholder="What needs to be done?"i]
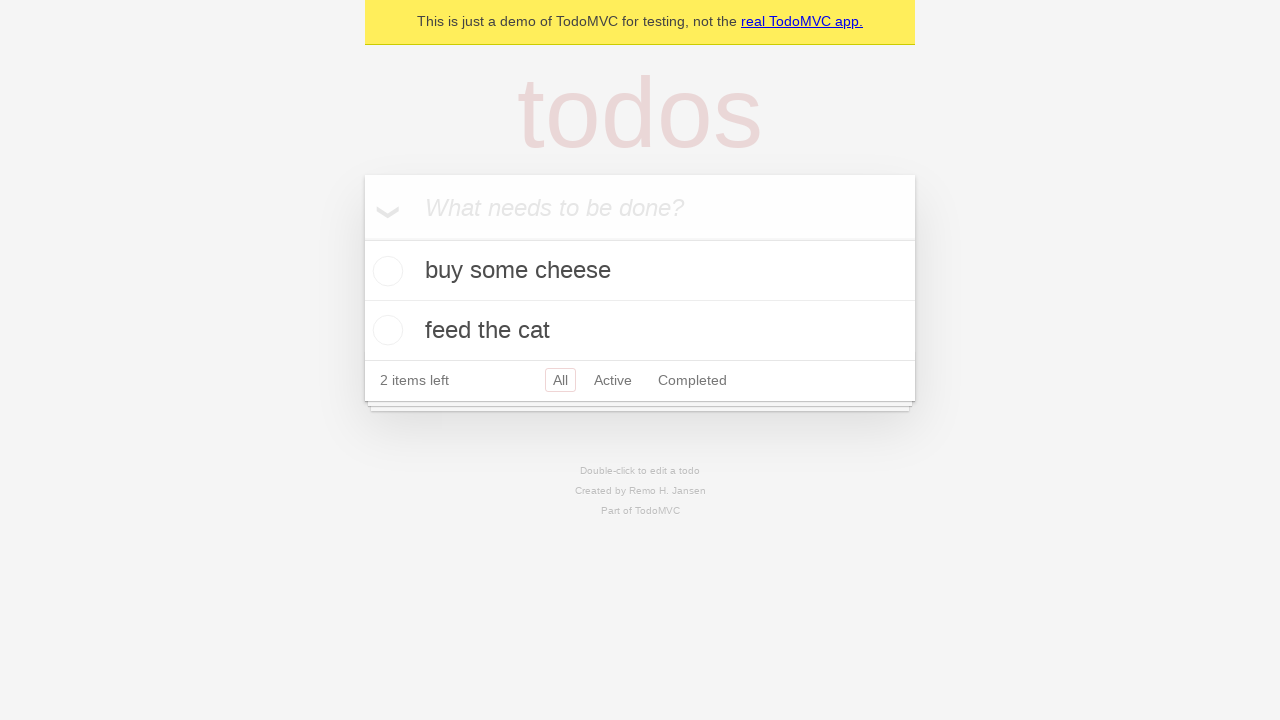

Filled todo input with 'book a doctors appointment' on internal:attr=[placeholder="What needs to be done?"i]
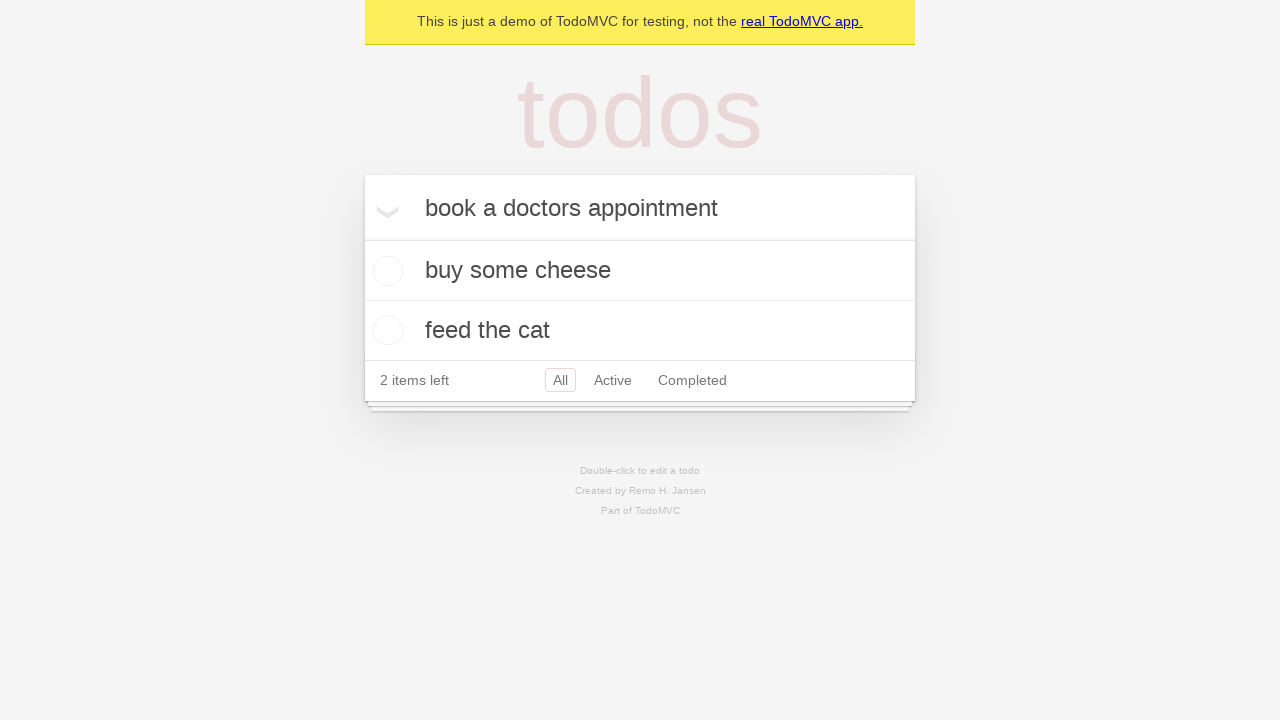

Pressed Enter to create third todo on internal:attr=[placeholder="What needs to be done?"i]
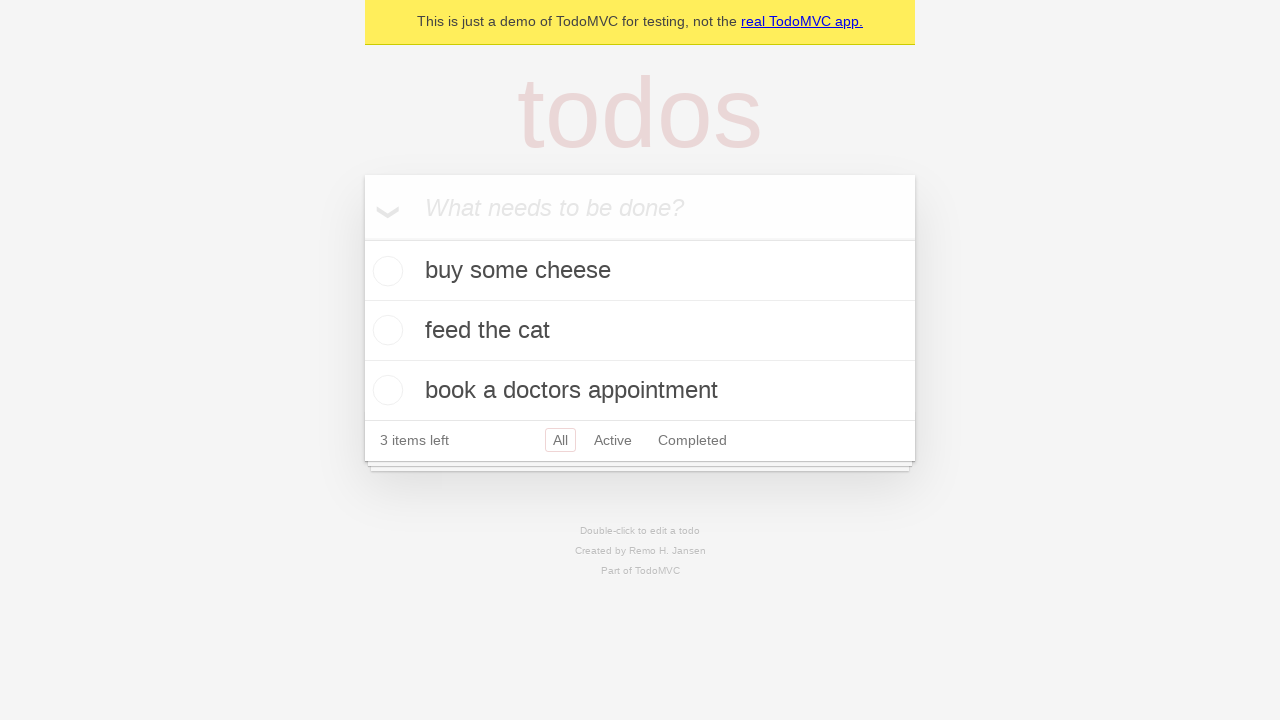

Waited for all 3 todos to be created
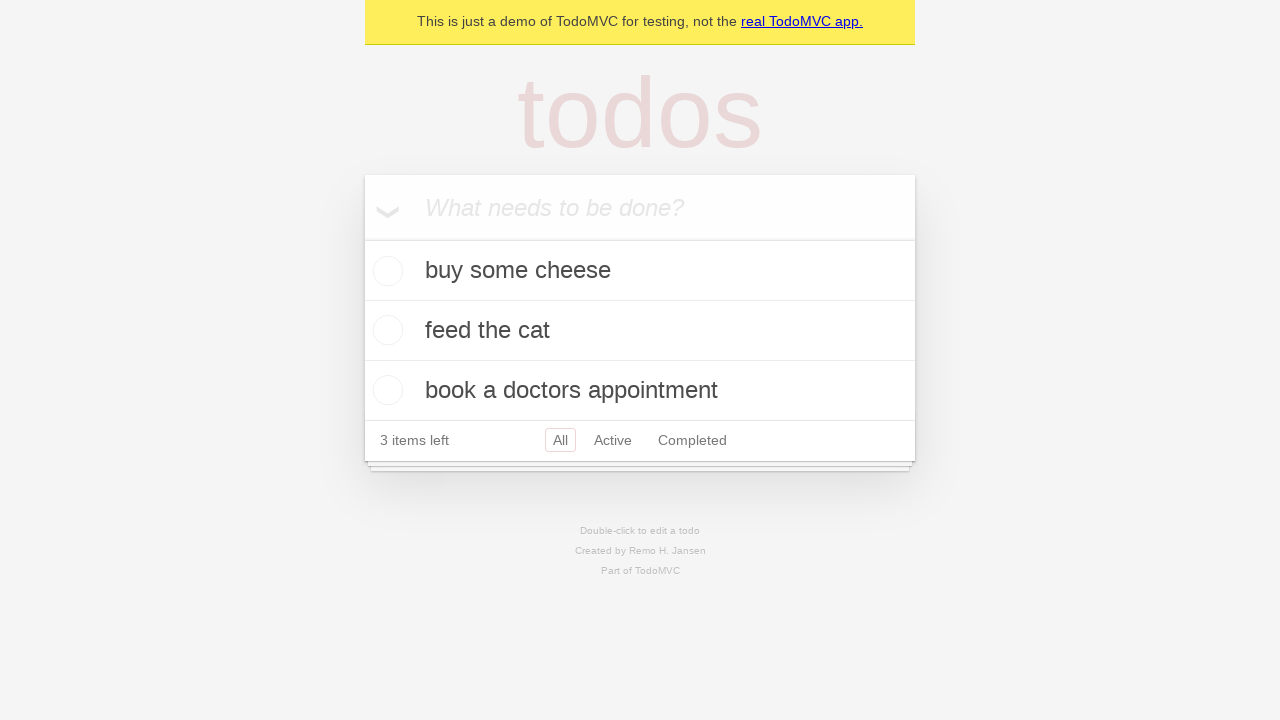

Checked the second todo item at (385, 330) on internal:testid=[data-testid="todo-item"s] >> nth=1 >> internal:role=checkbox
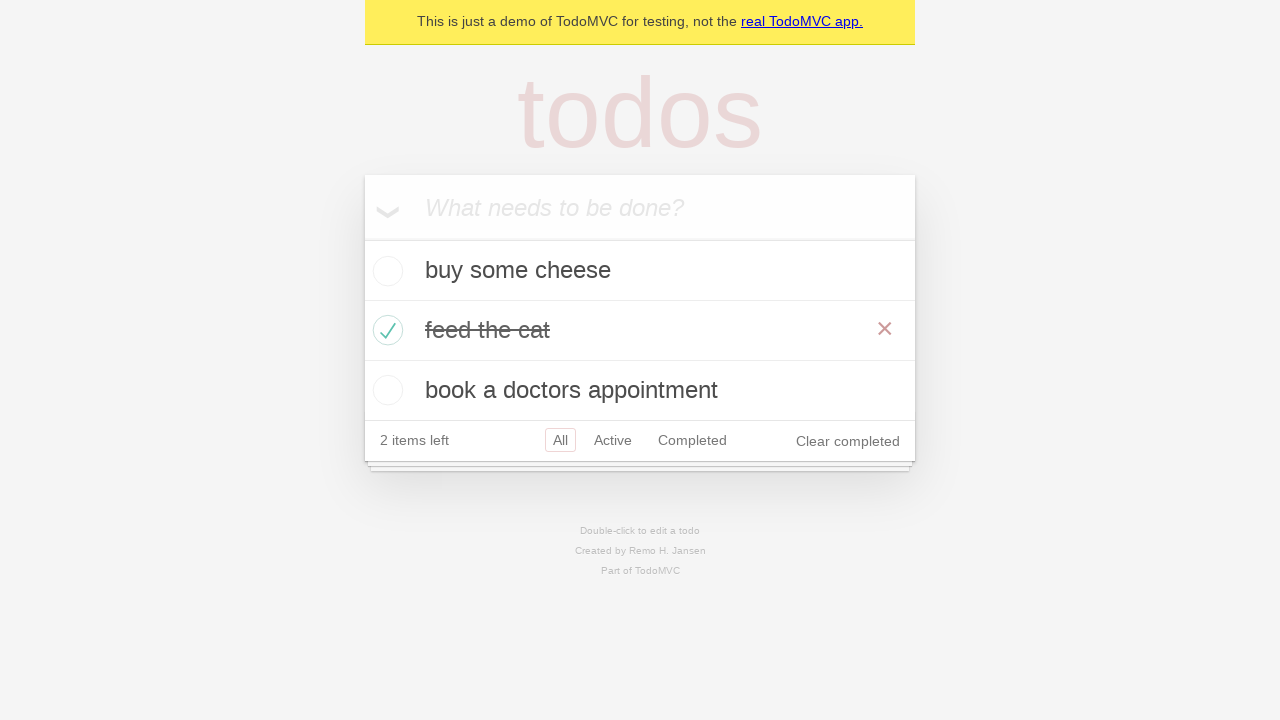

Clicked 'All' filter link at (560, 440) on internal:role=link[name="All"i]
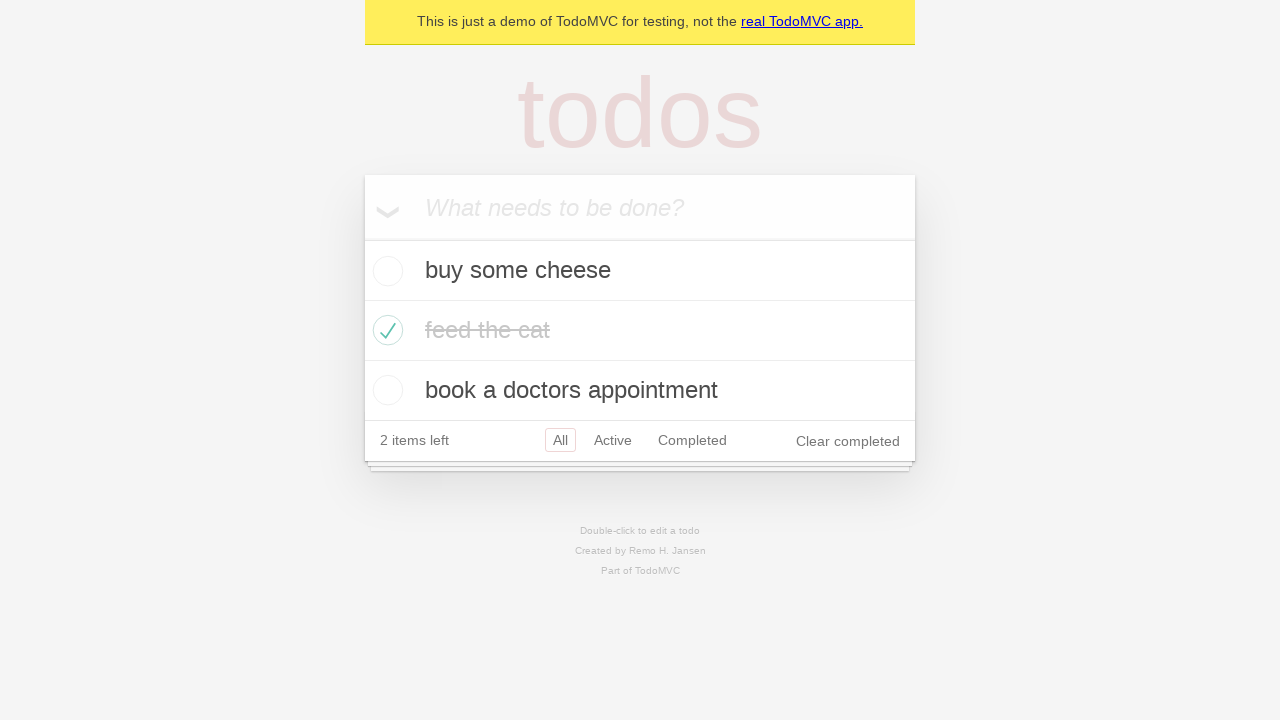

Clicked 'Active' filter link at (613, 440) on internal:role=link[name="Active"i]
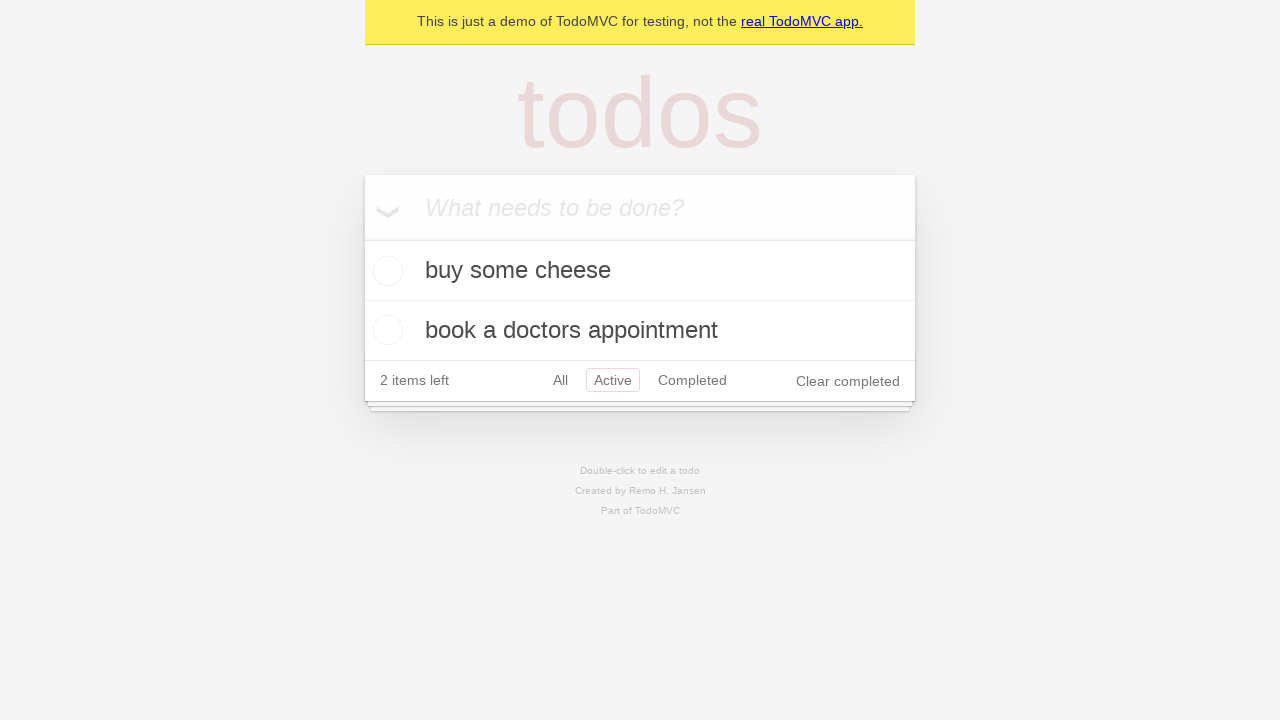

Clicked 'Completed' filter link at (692, 380) on internal:role=link[name="Completed"i]
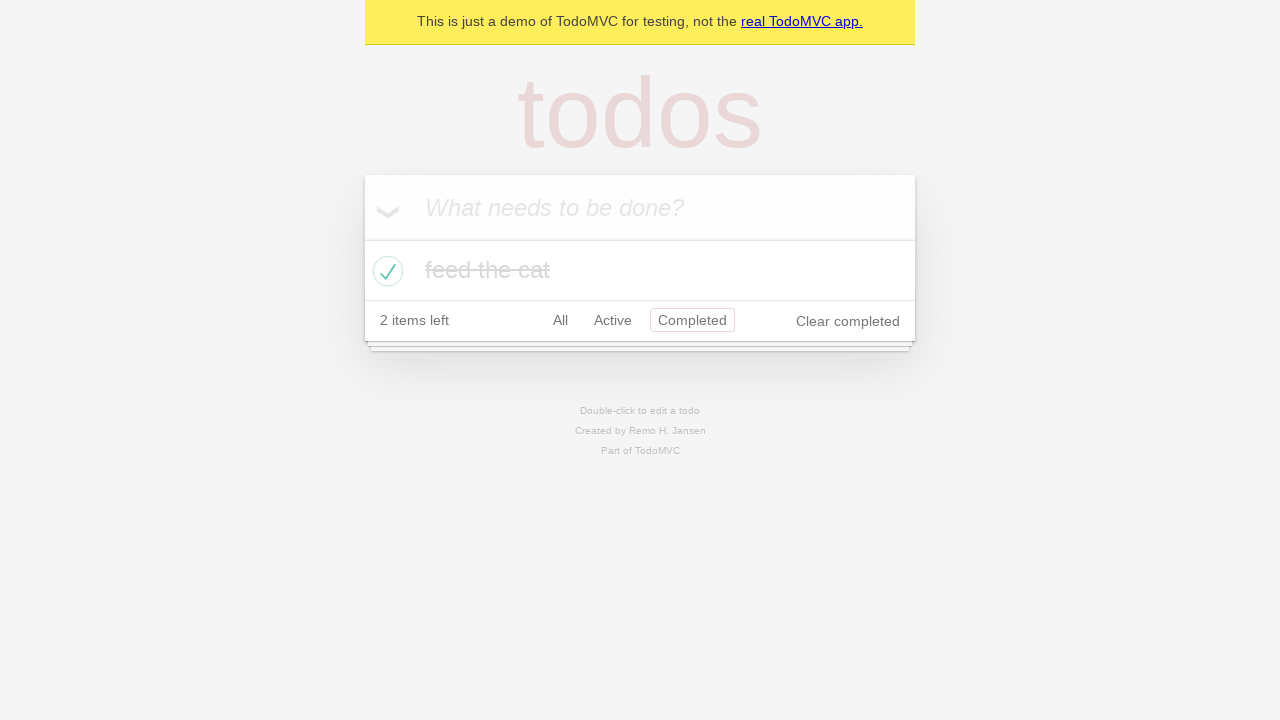

Navigated back from 'Completed' filter
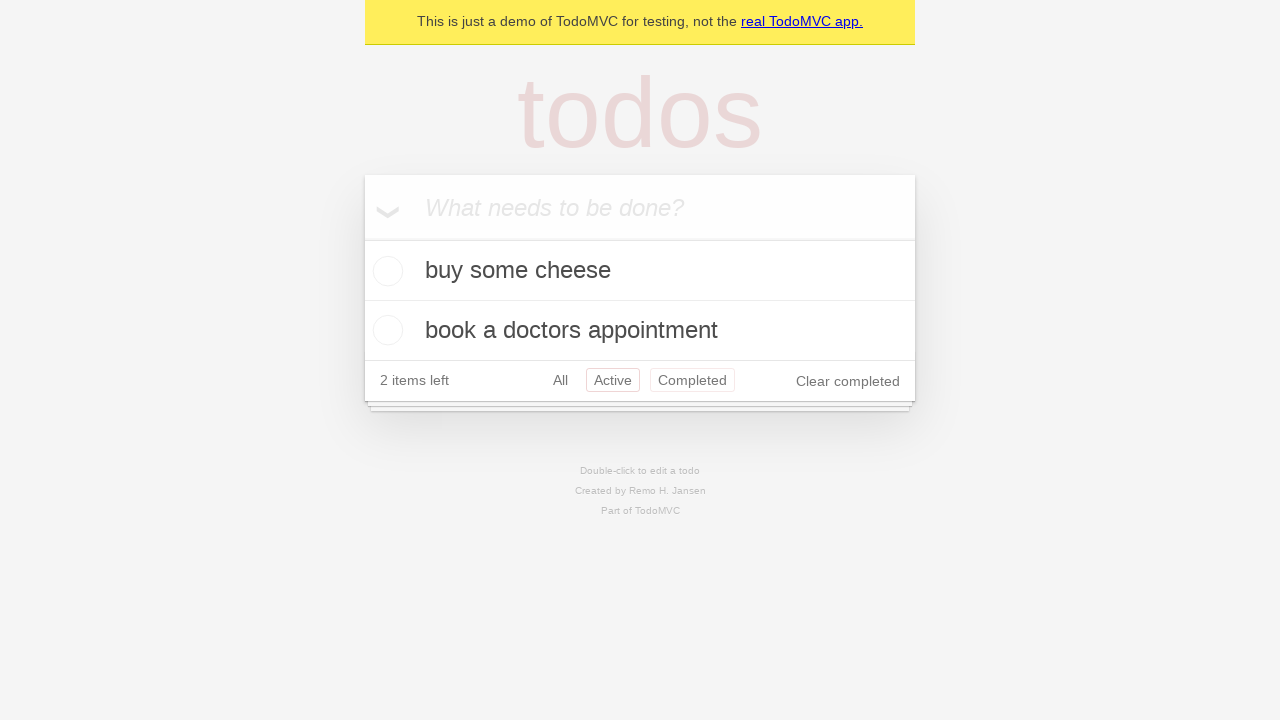

Navigated back from 'Active' filter
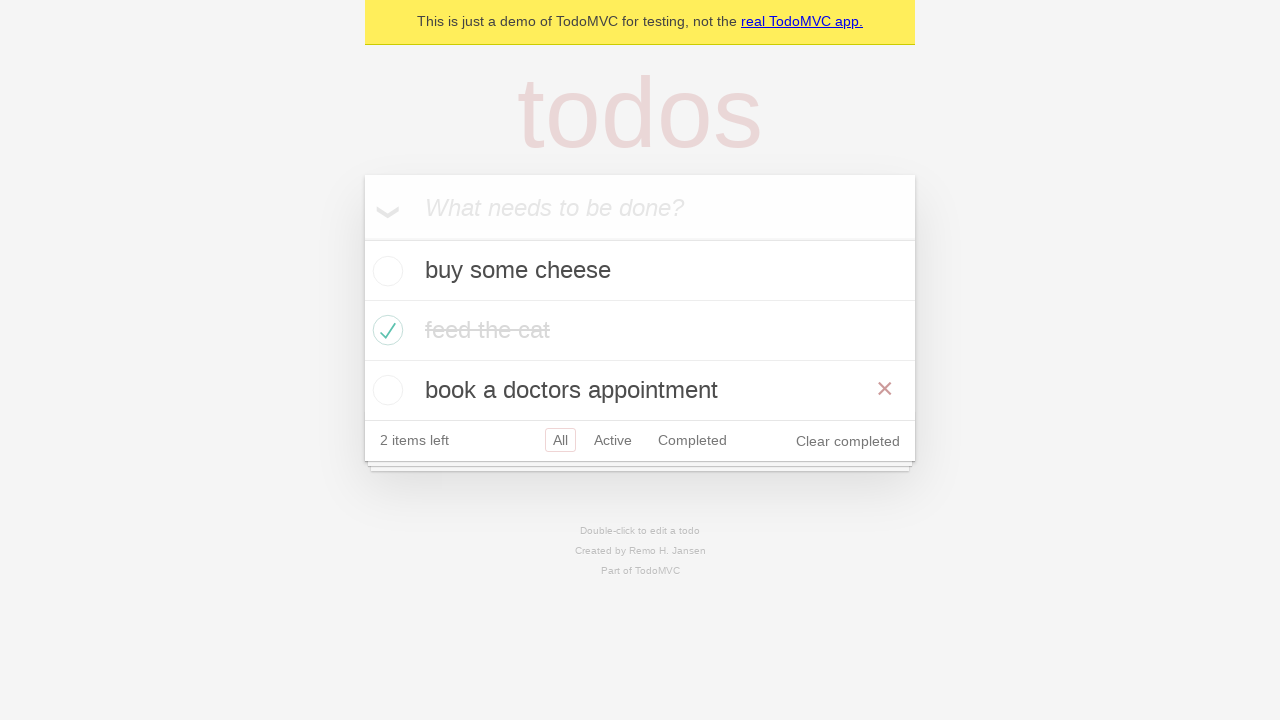

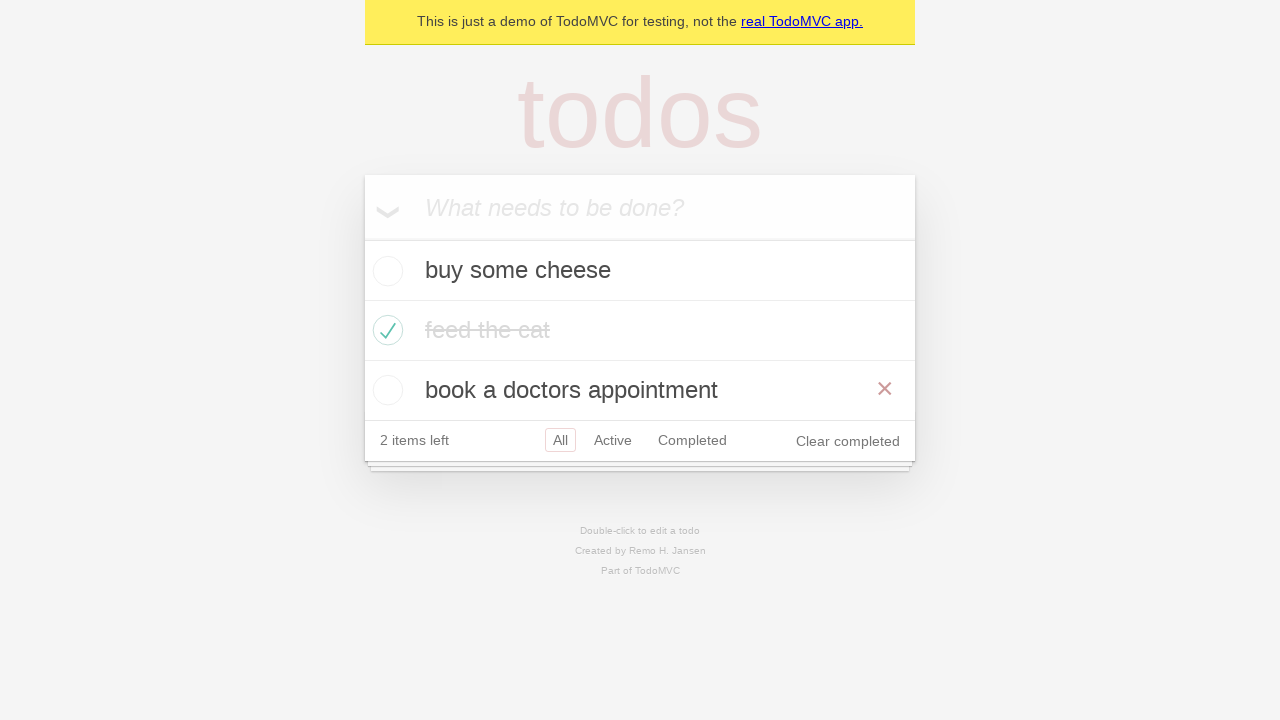